Navigates to Bilibili website and performs scroll actions (scroll down then back up) to interact with the page content.

Starting URL: https://www.bilibili.com

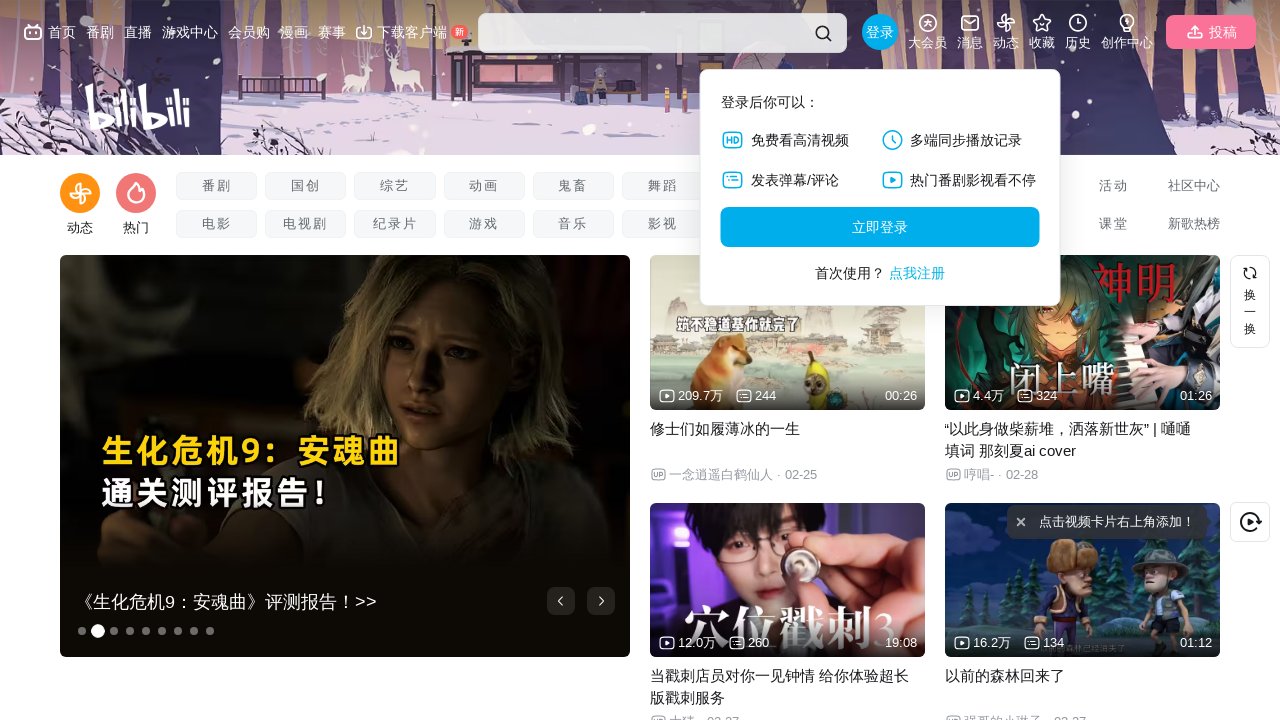

Waited for Bilibili page to load with networkidle state
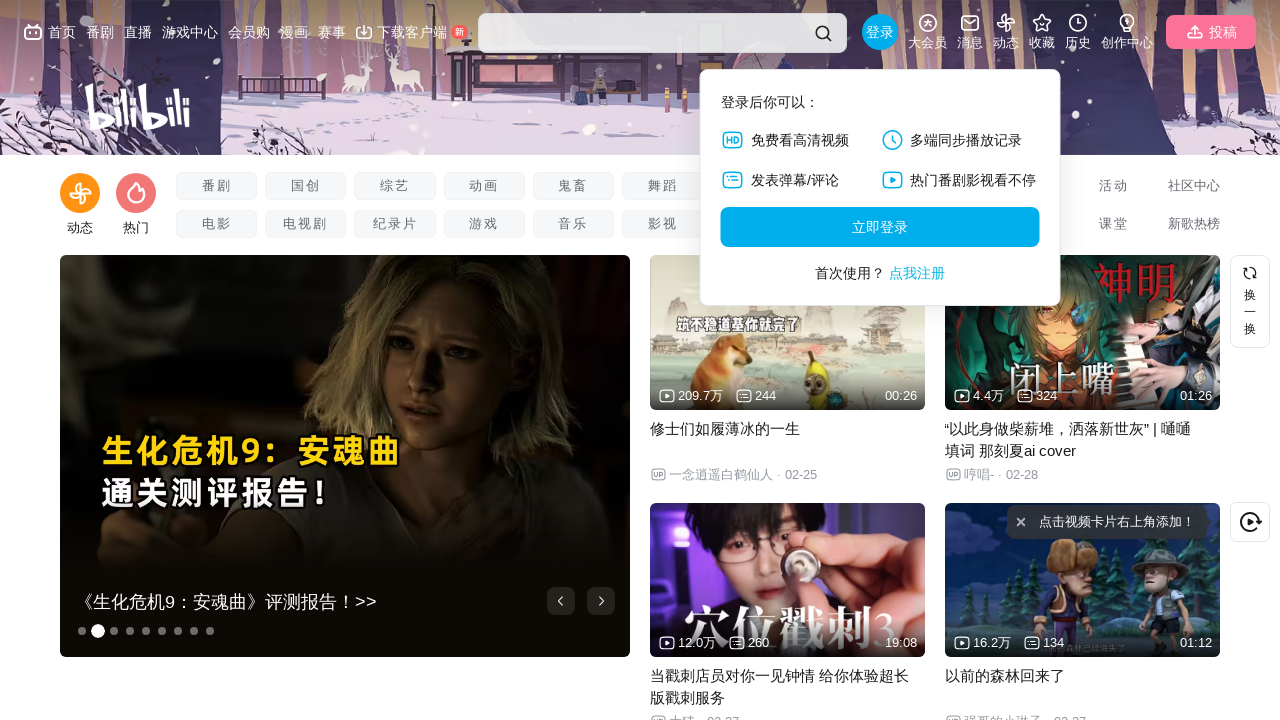

Scrolled down by 120 pixels to dismiss overlay elements
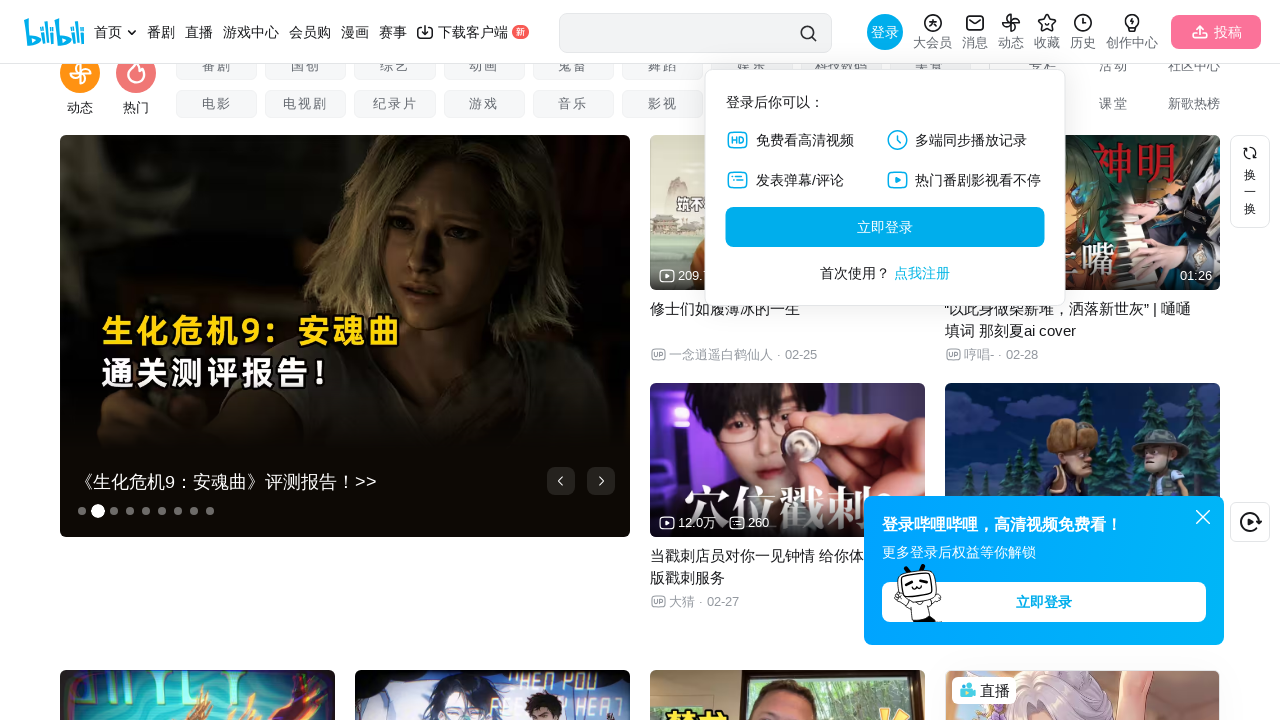

Waited 500ms for scroll animation to complete
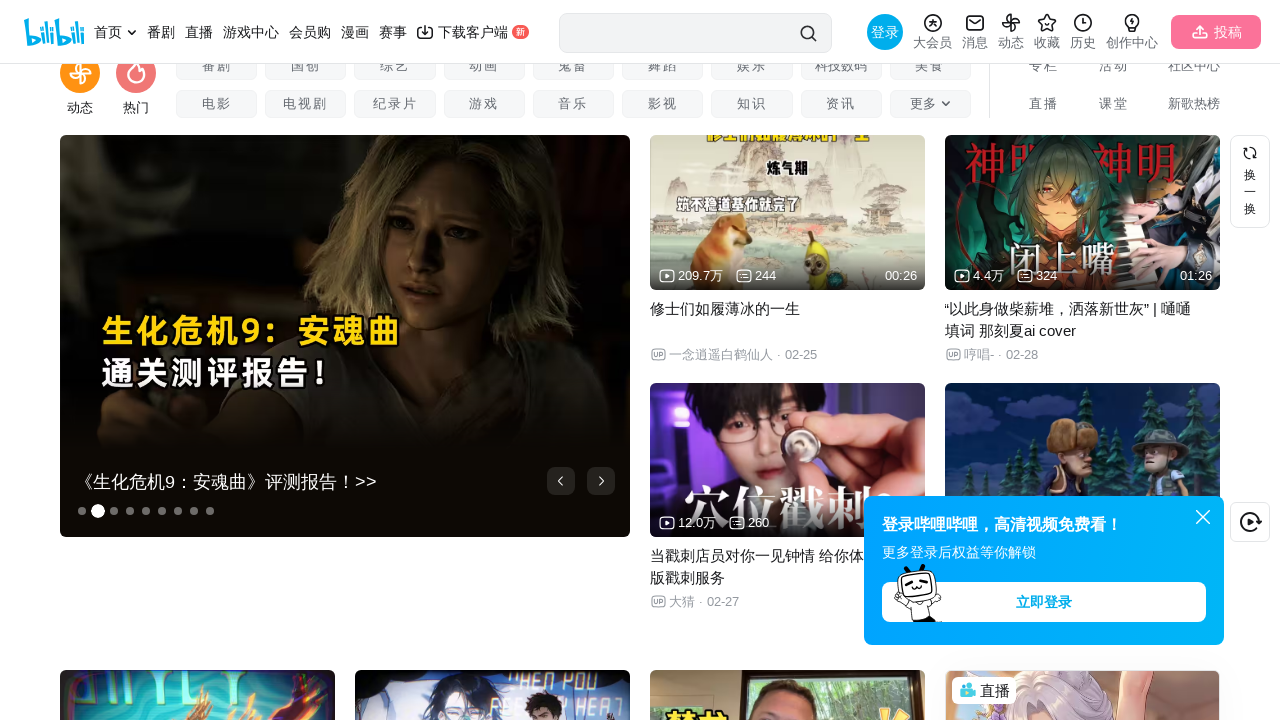

Scrolled back up by 120 pixels to original position
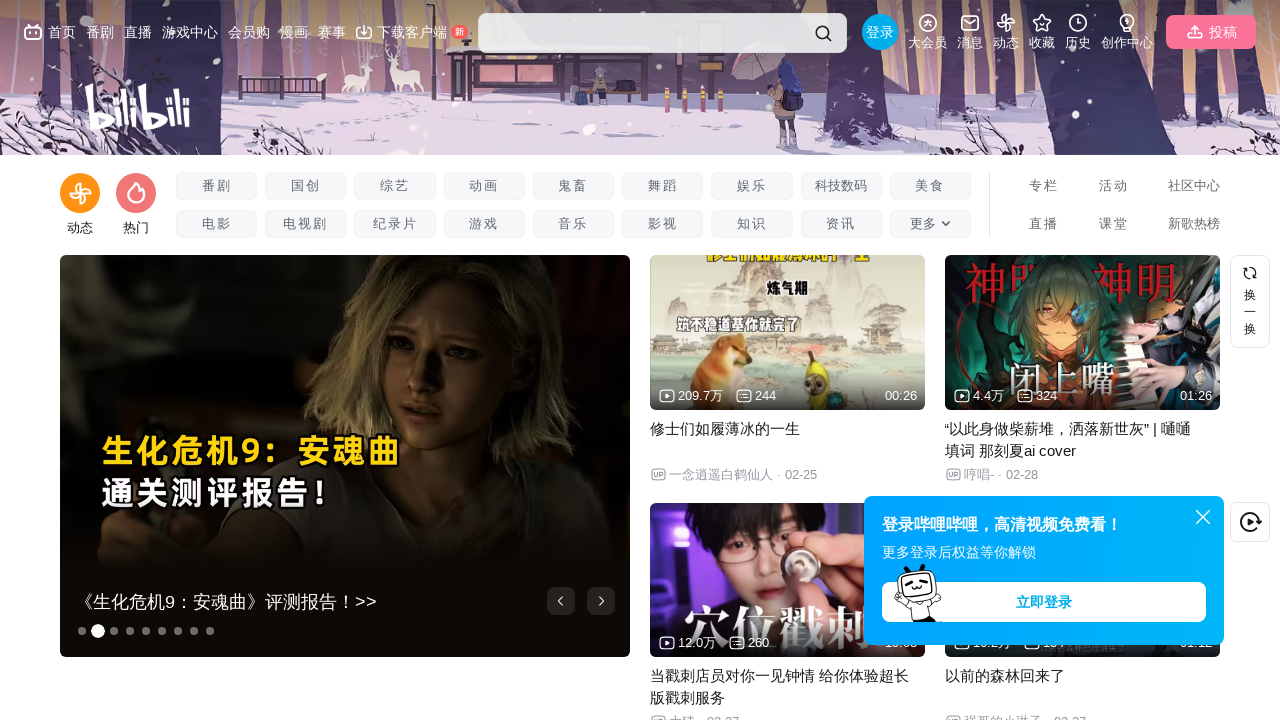

Waited 500ms for scroll animation to complete
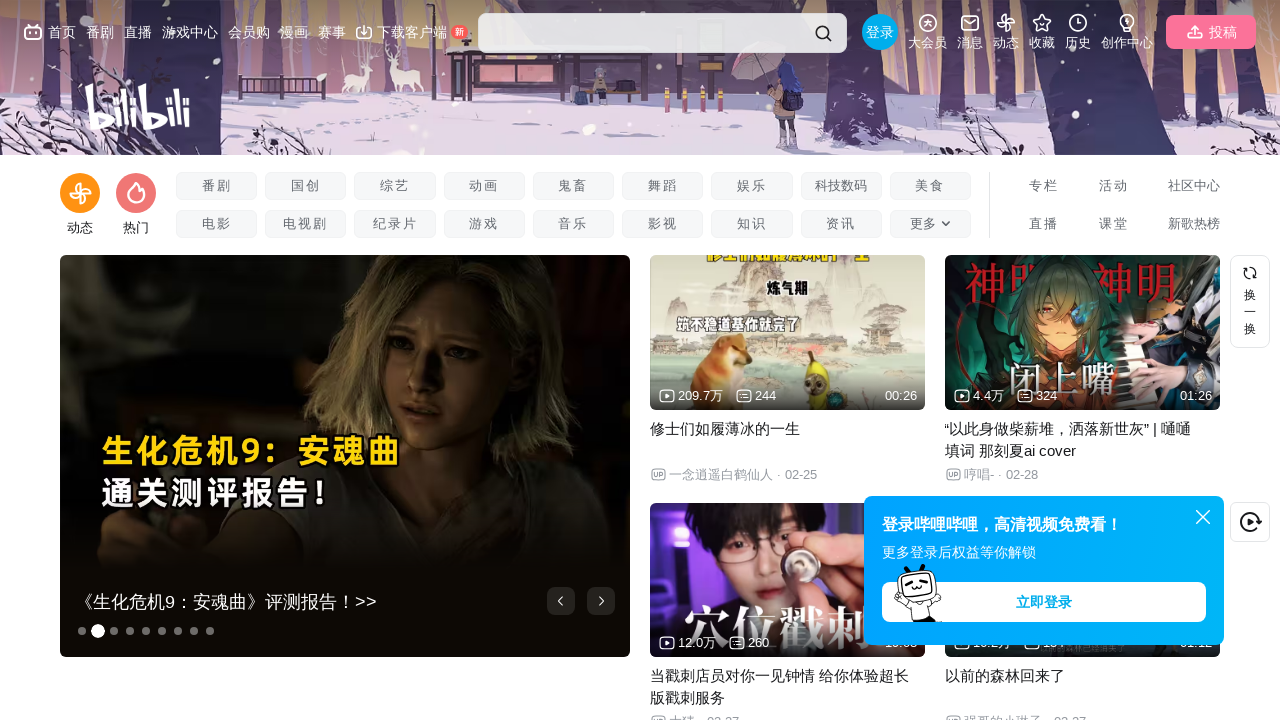

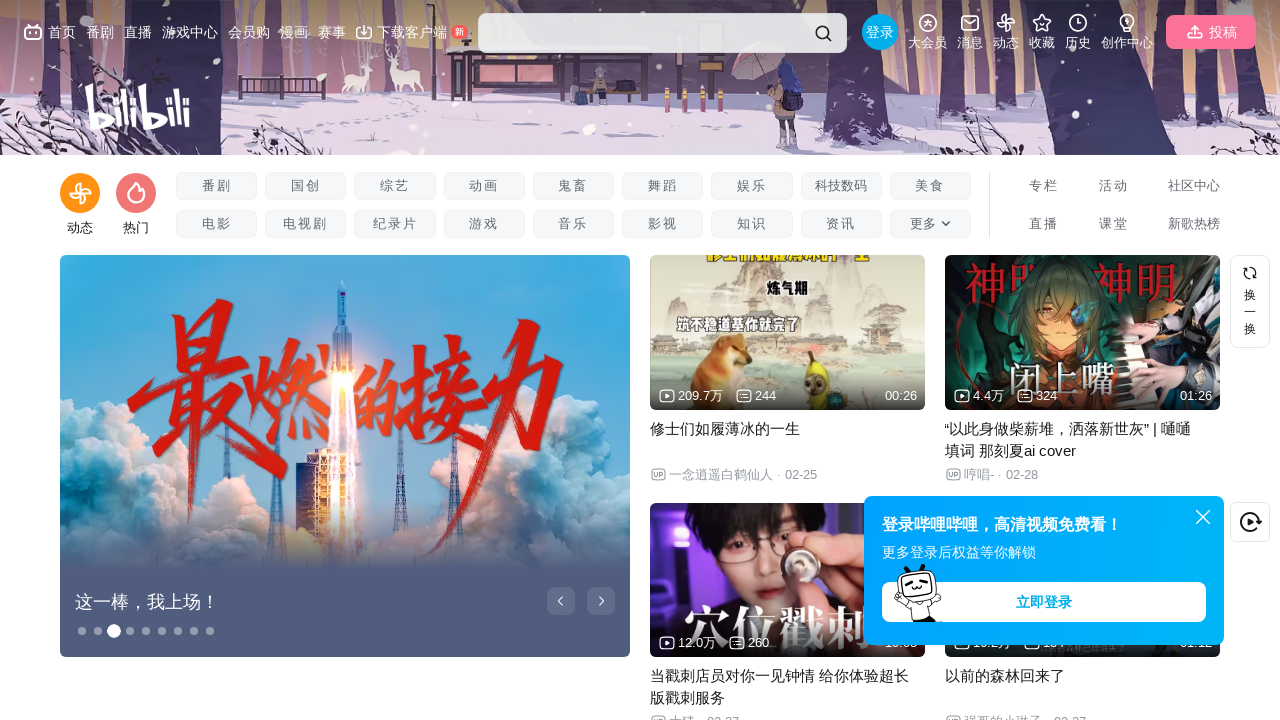